Navigates to a test automation practice website and verifies the presence of SVG elements (rectangle) on the page

Starting URL: https://testautomationpractice.blogspot.com/

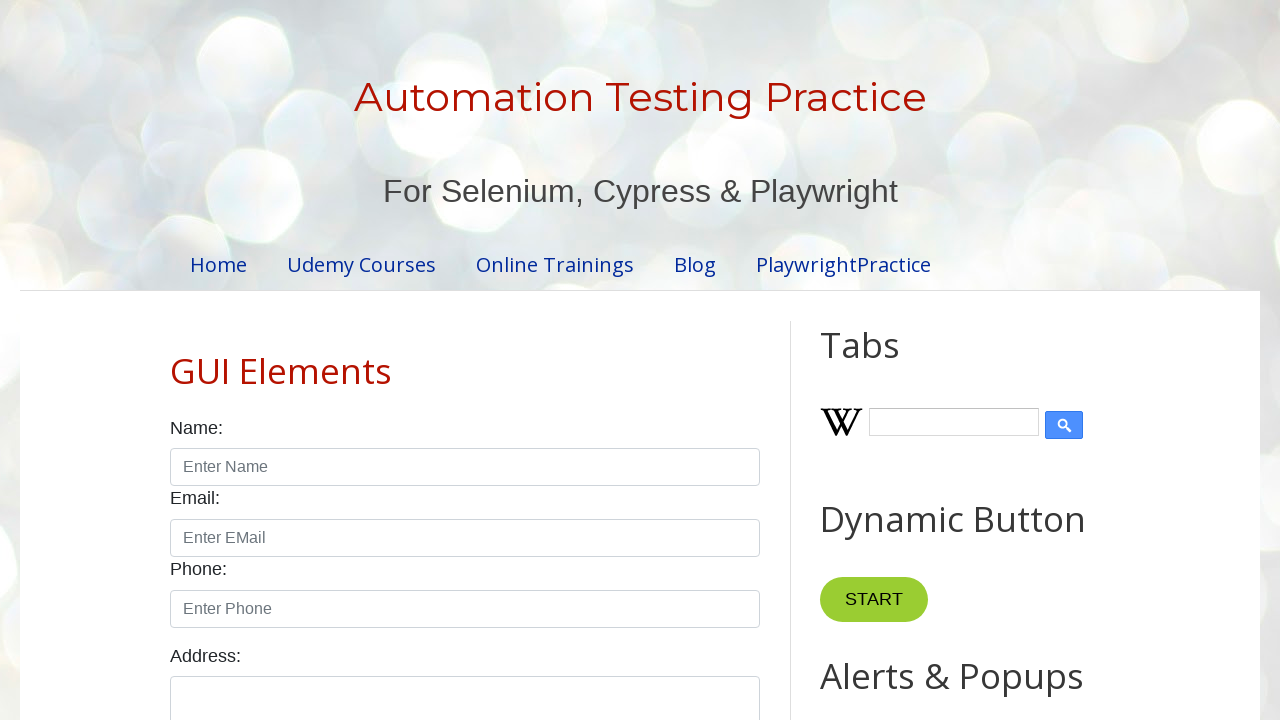

Navigated to test automation practice website
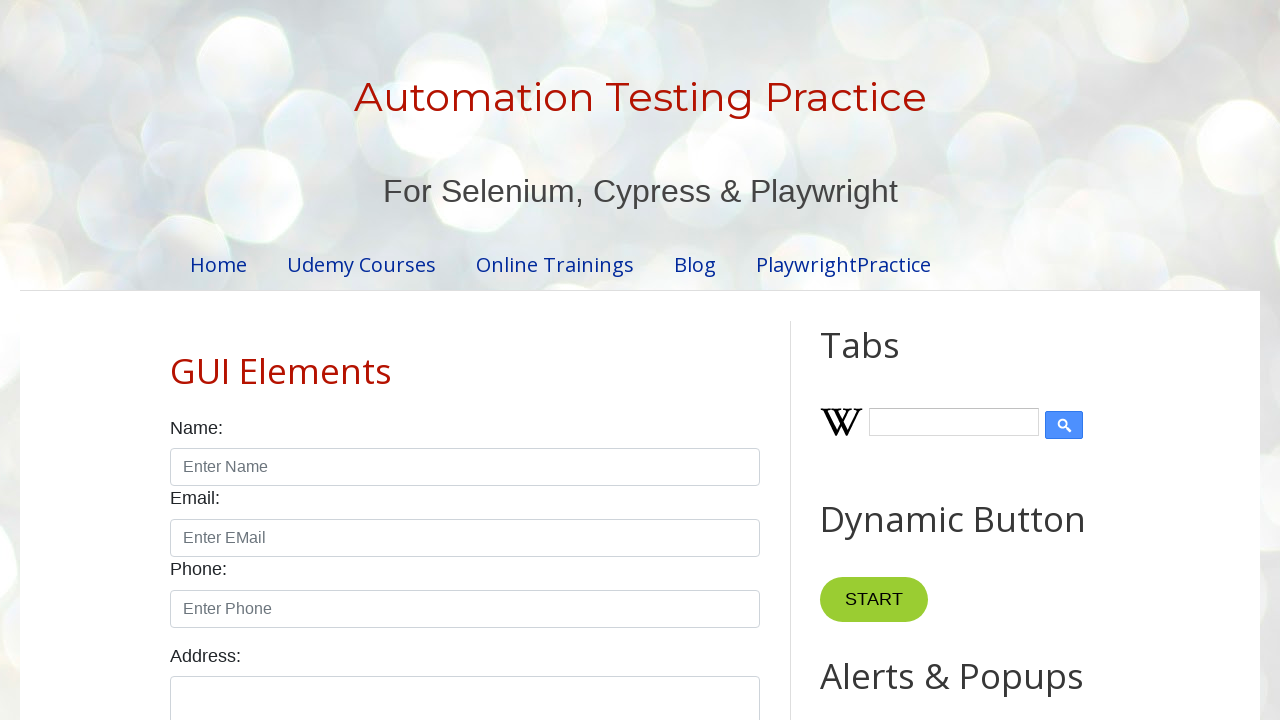

SVG rectangle element is present on the page
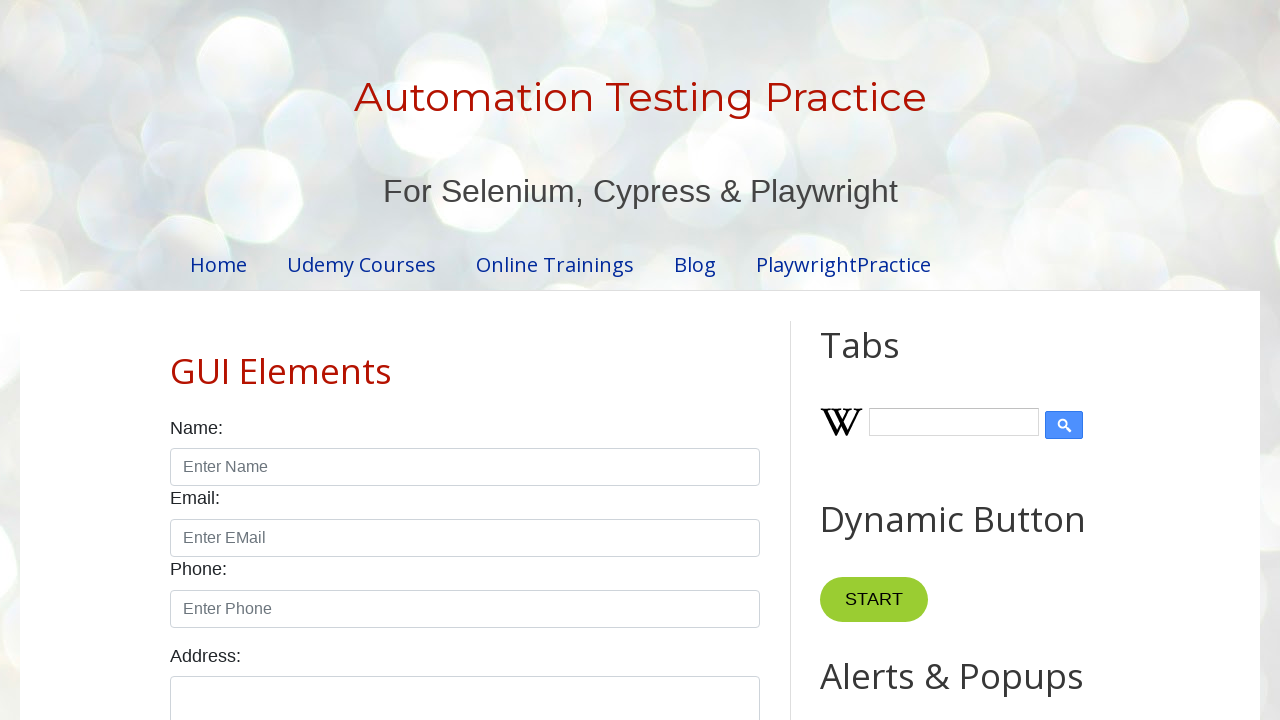

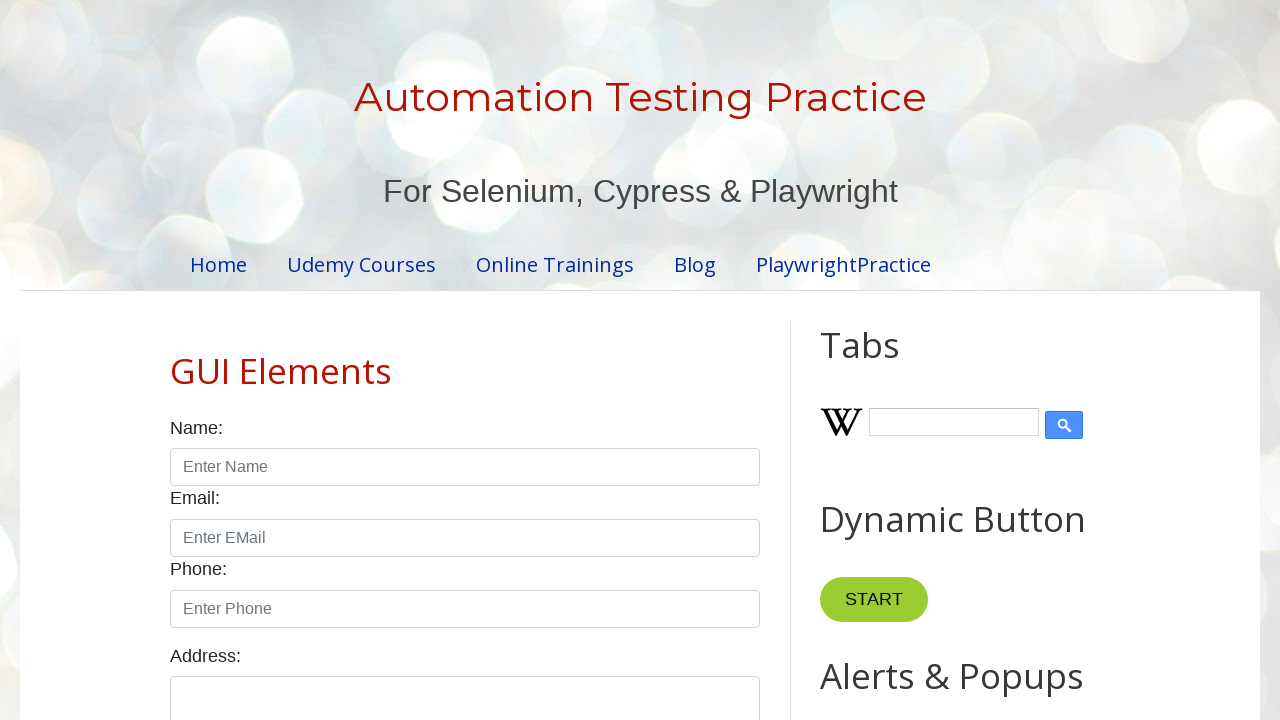